Navigates to registration page and scrolls to the submit button

Starting URL: https://demo.automationtesting.in/Register.html

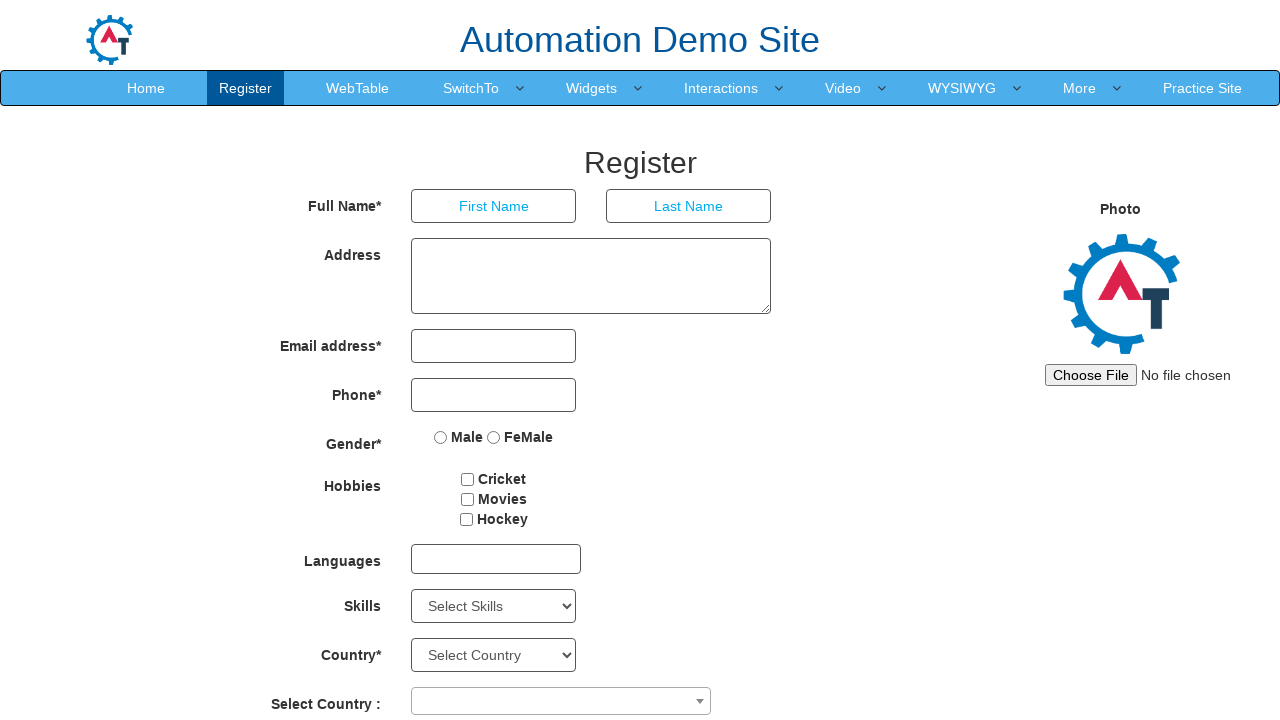

Navigated to registration page
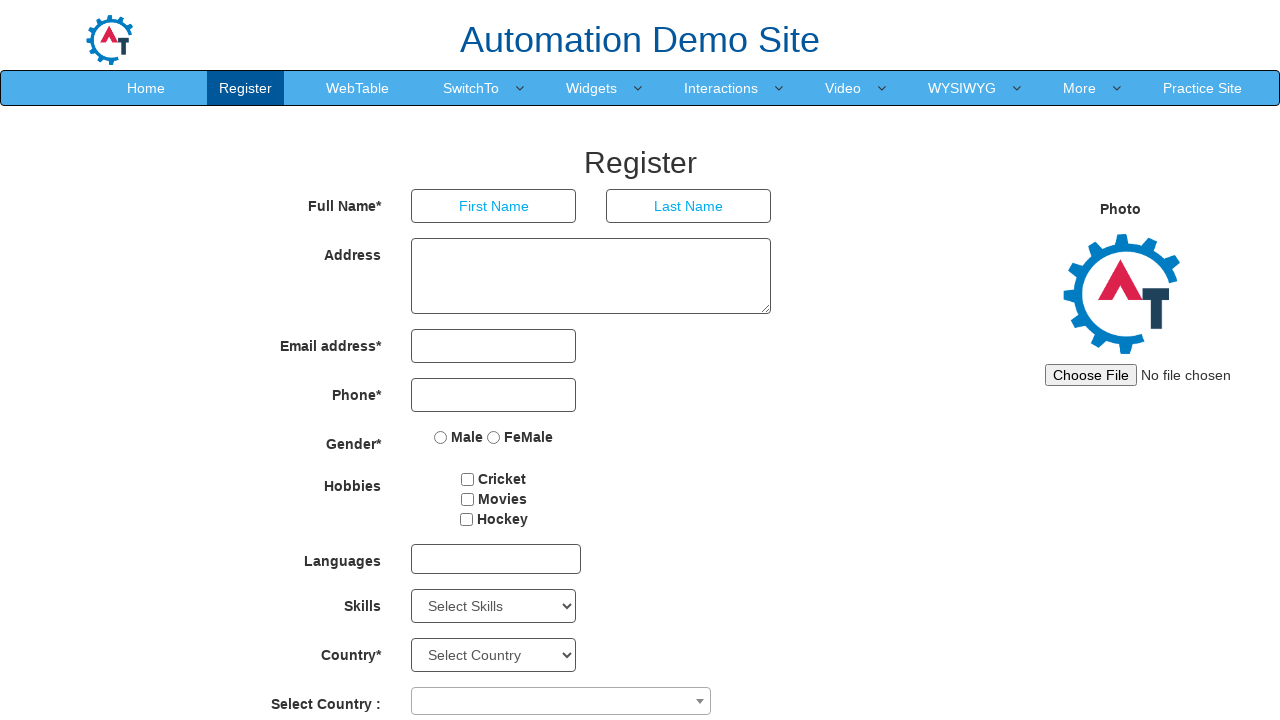

Located submit button element
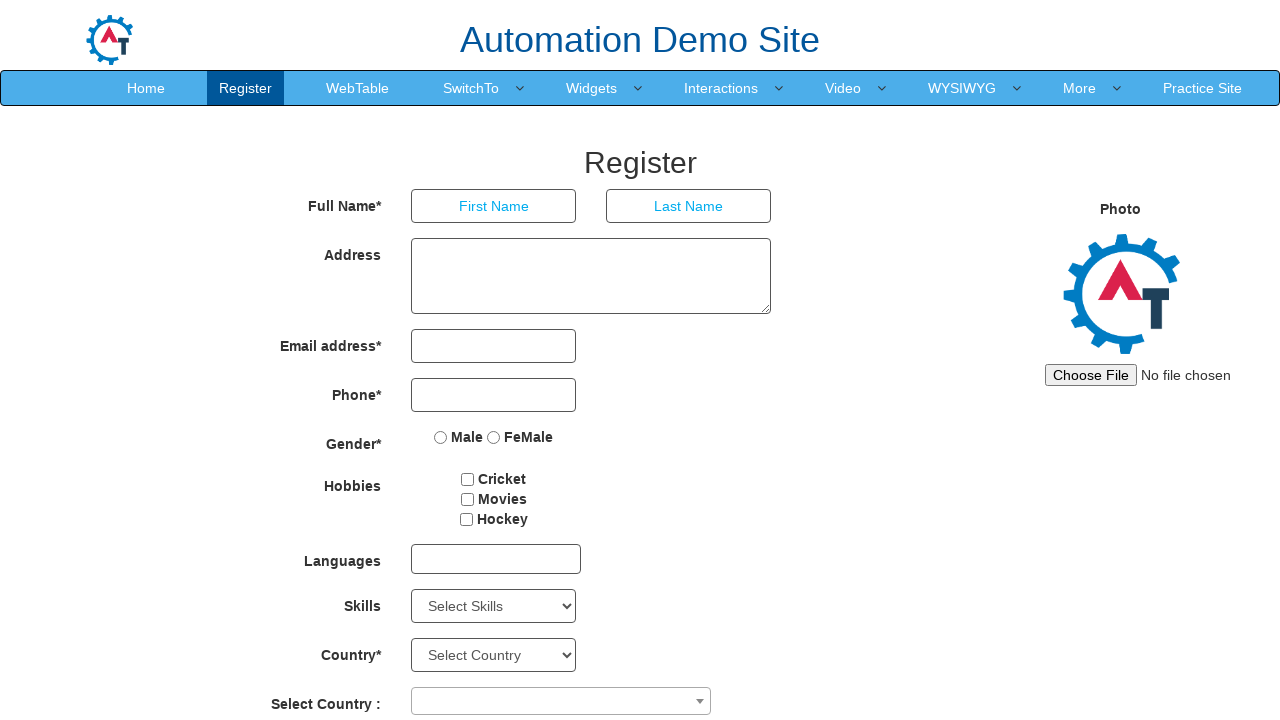

Scrolled to submit button
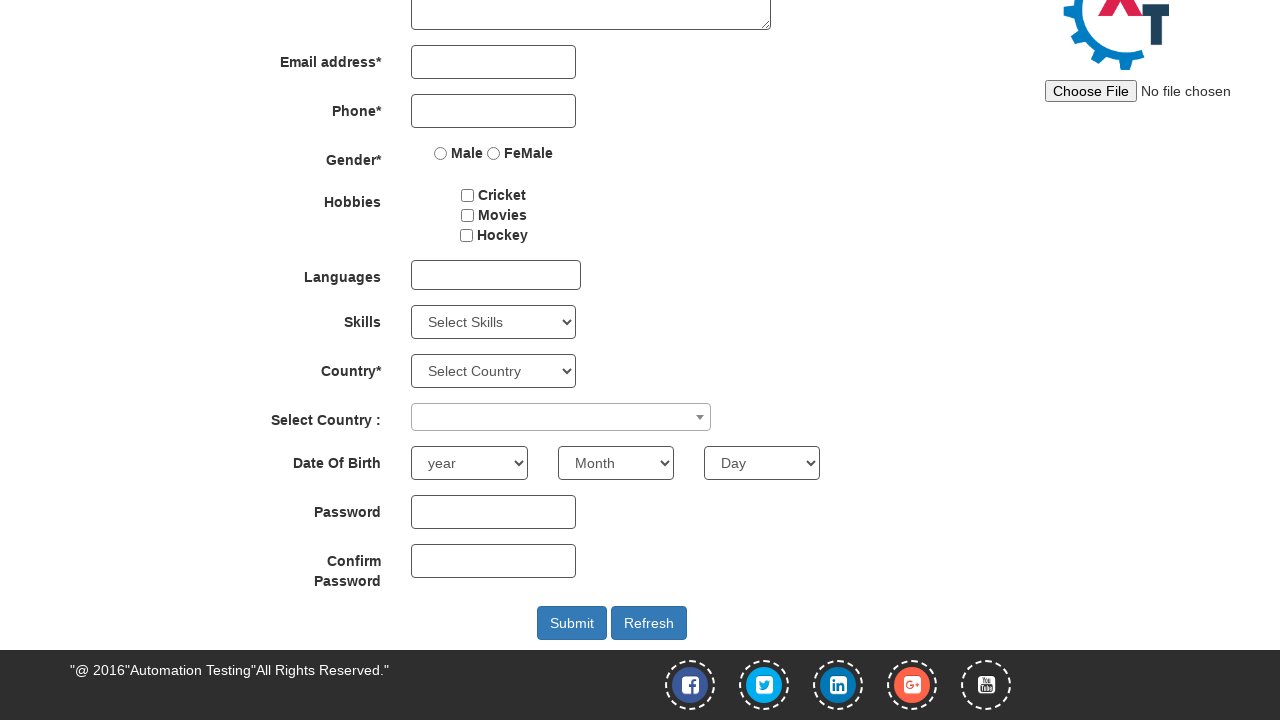

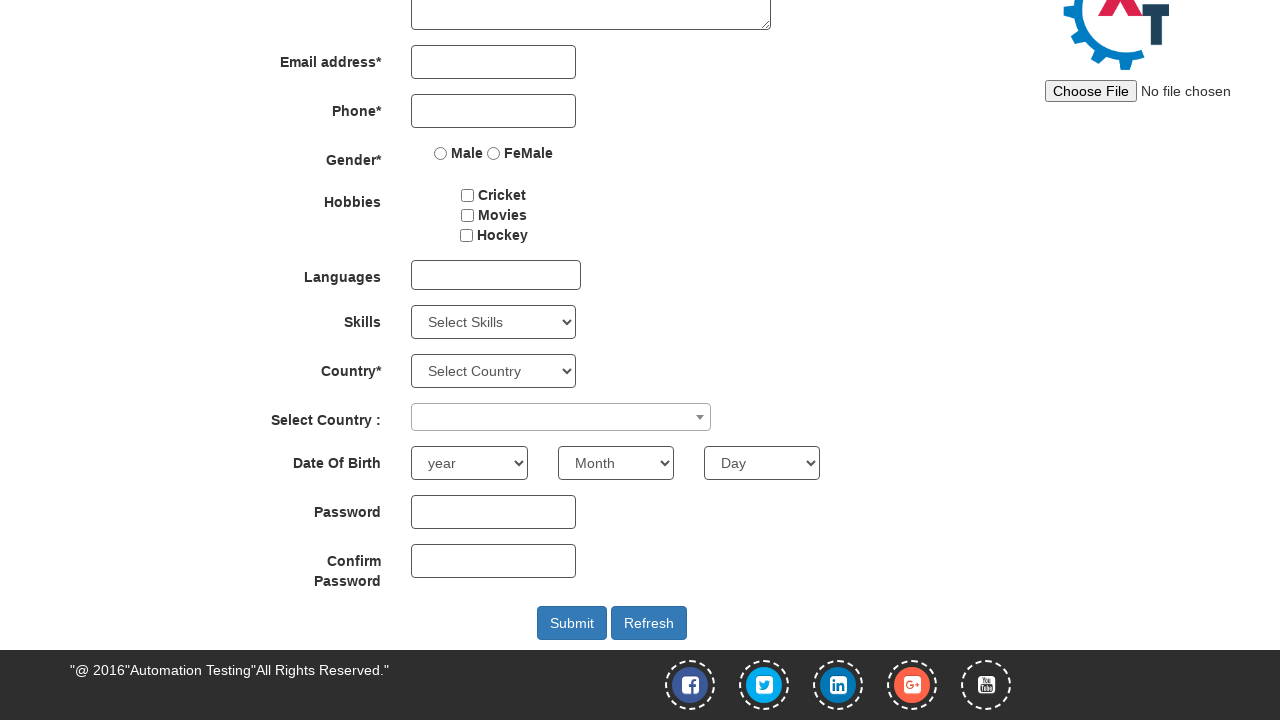